Fills out a registration form with user details including name, address, phone, SSN, username and password fields

Starting URL: https://parabank.parasoft.com/parabank/register.htm

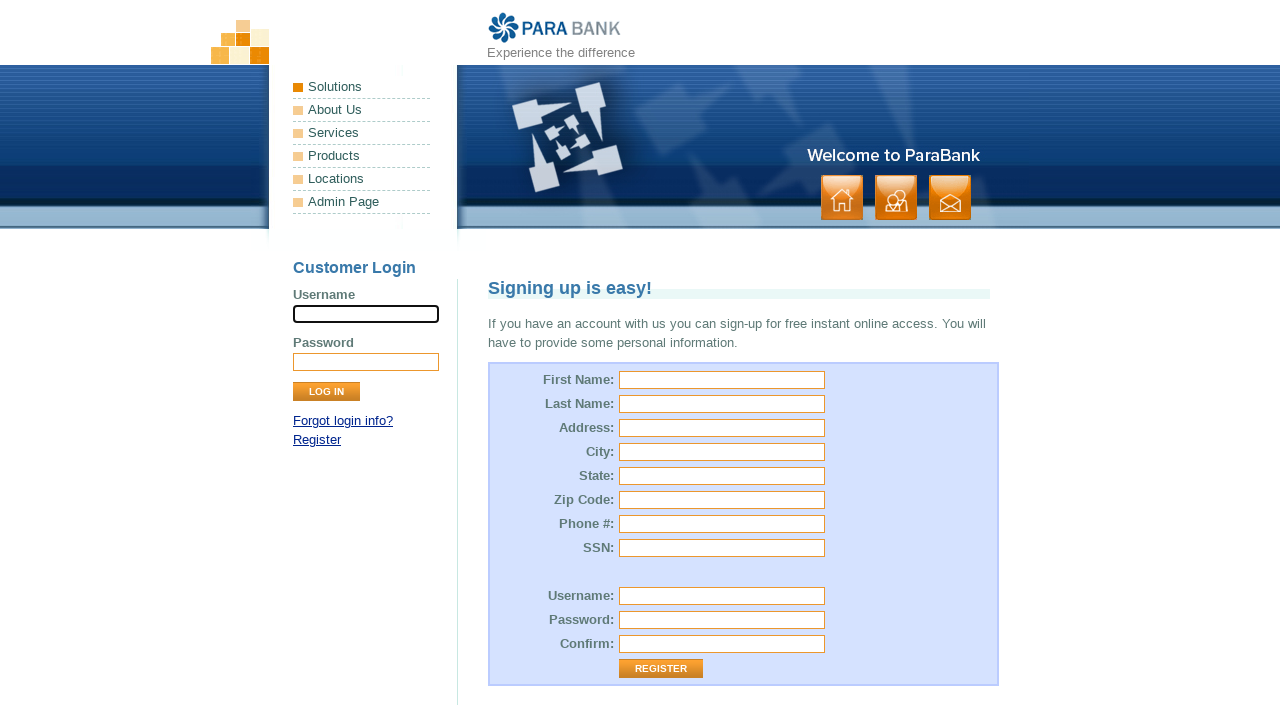

Filled first name field with 'Tamara' on input[name='customer.firstName']
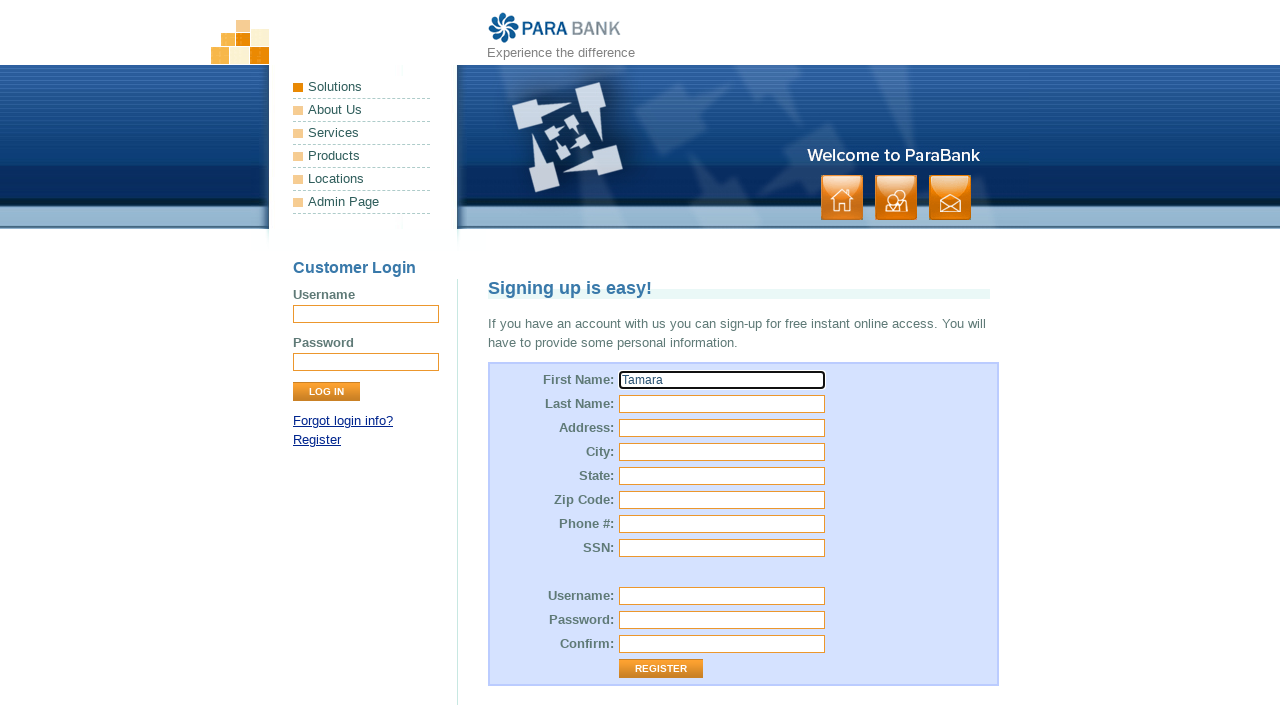

Filled last name field with 'Karaica' on input[name='customer.lastName']
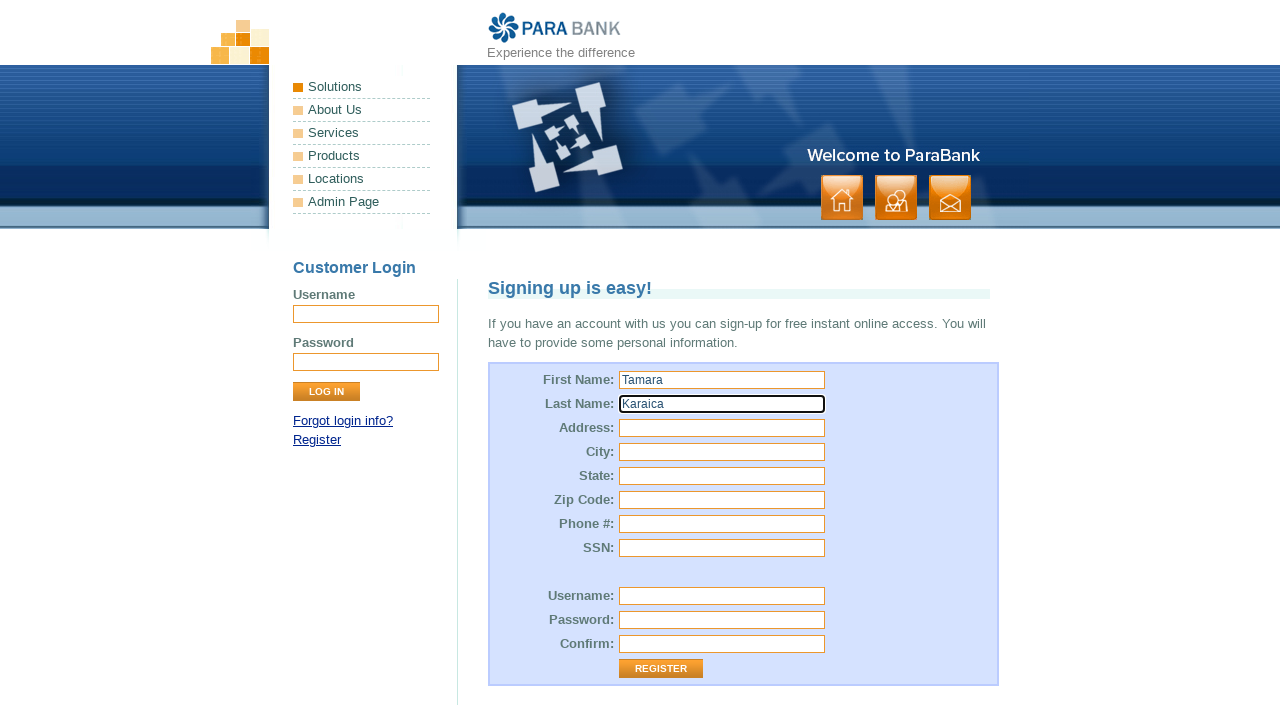

Filled street address field with '8000 Spring Mountain rd.' on #customer\.address\.street
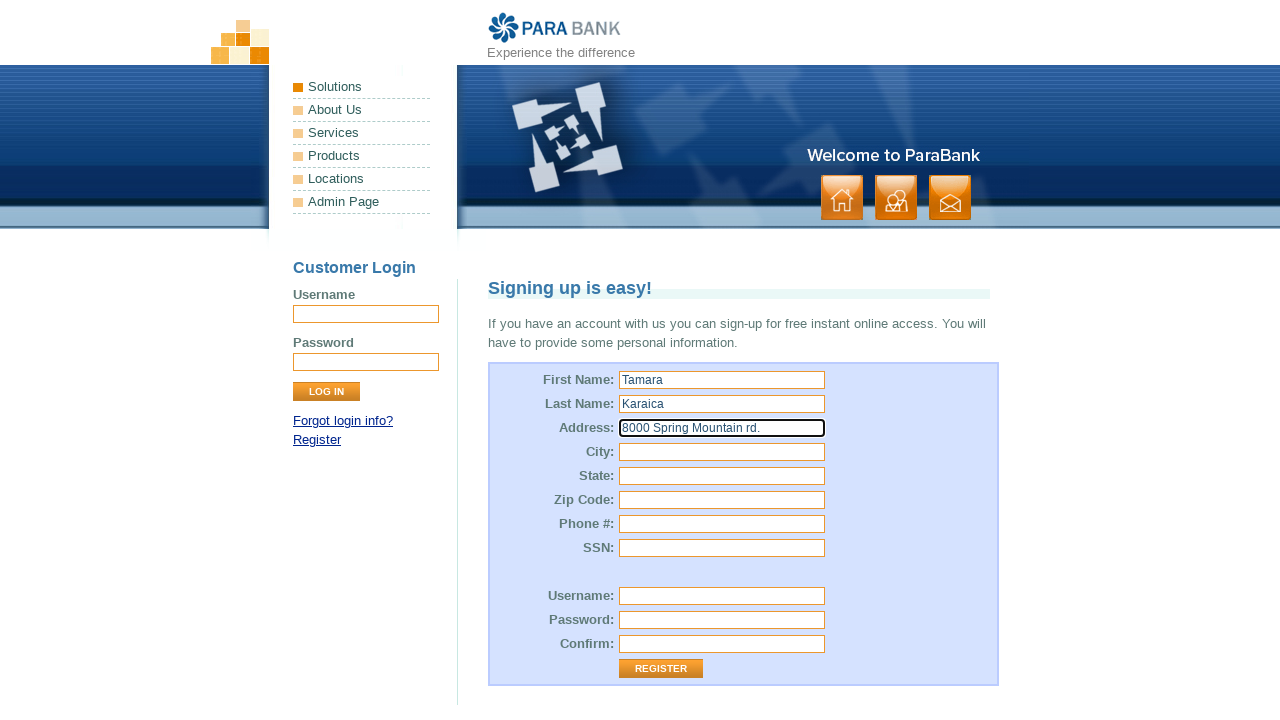

Filled city field with 'Las Vegas' on #customer\.address\.city
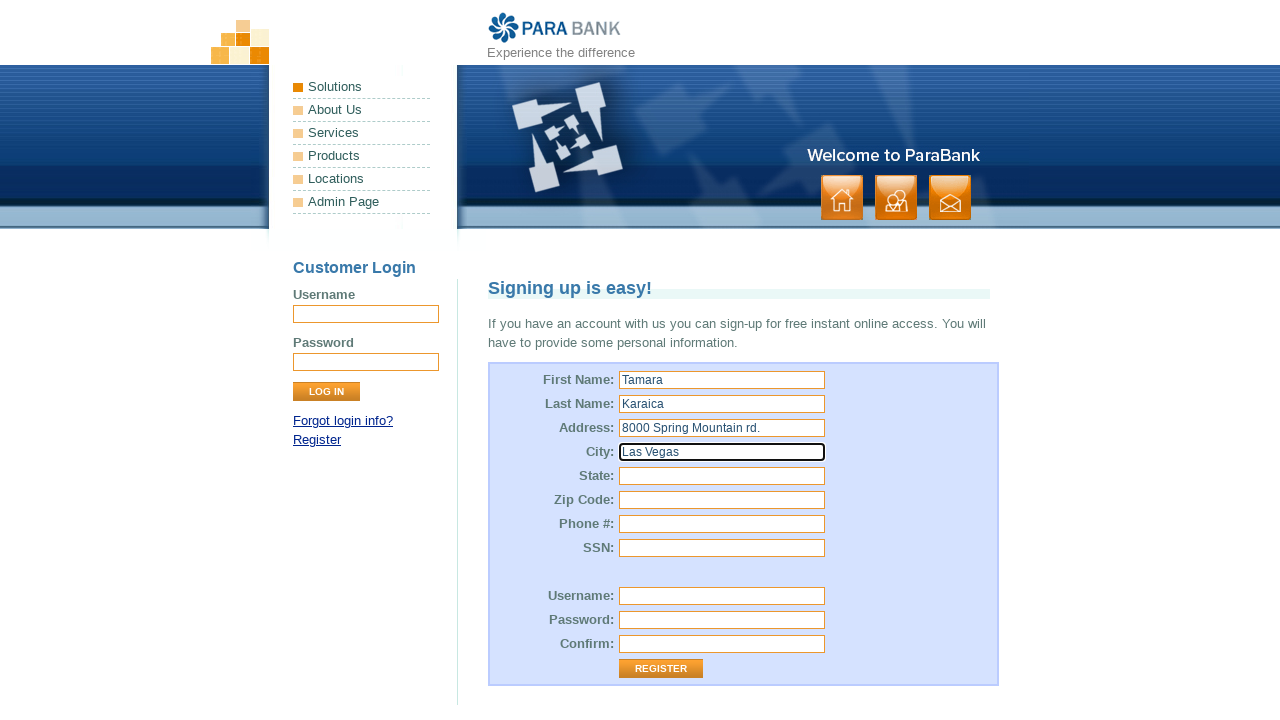

Filled state field with 'Nevada' on #customer\.address\.state
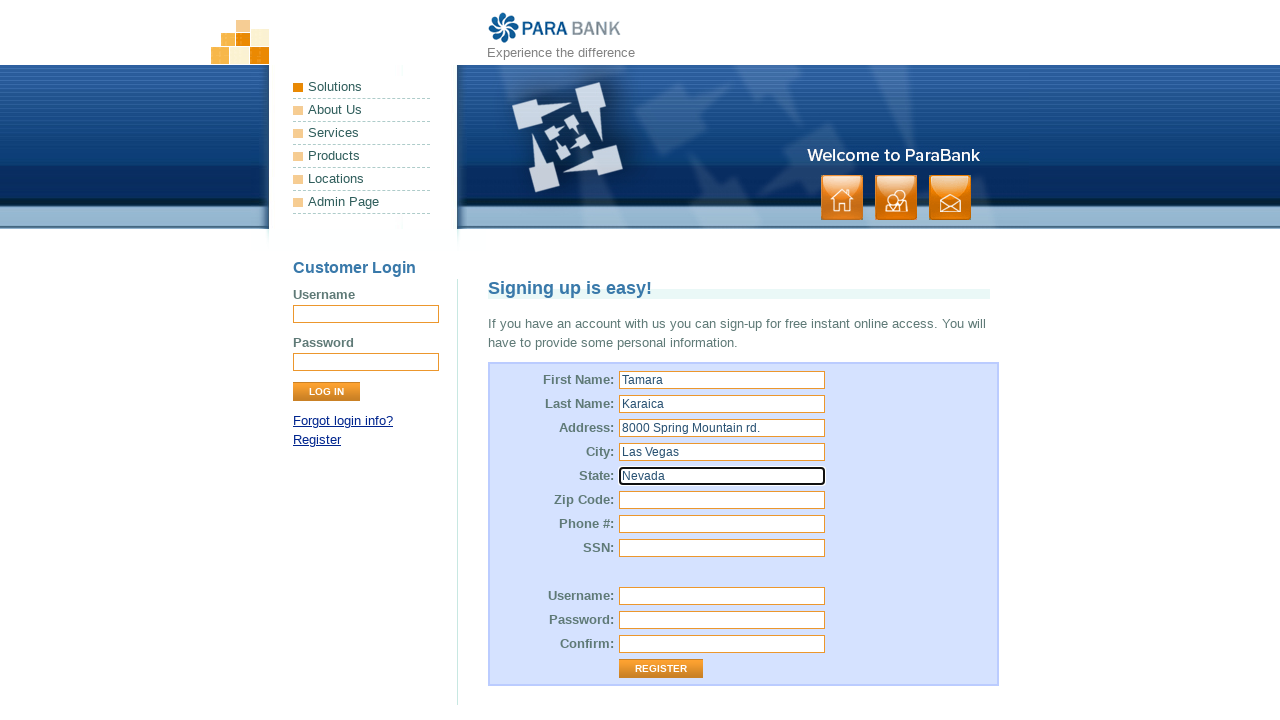

Filled zip code field with '89117' on #customer\.address\.zipCode
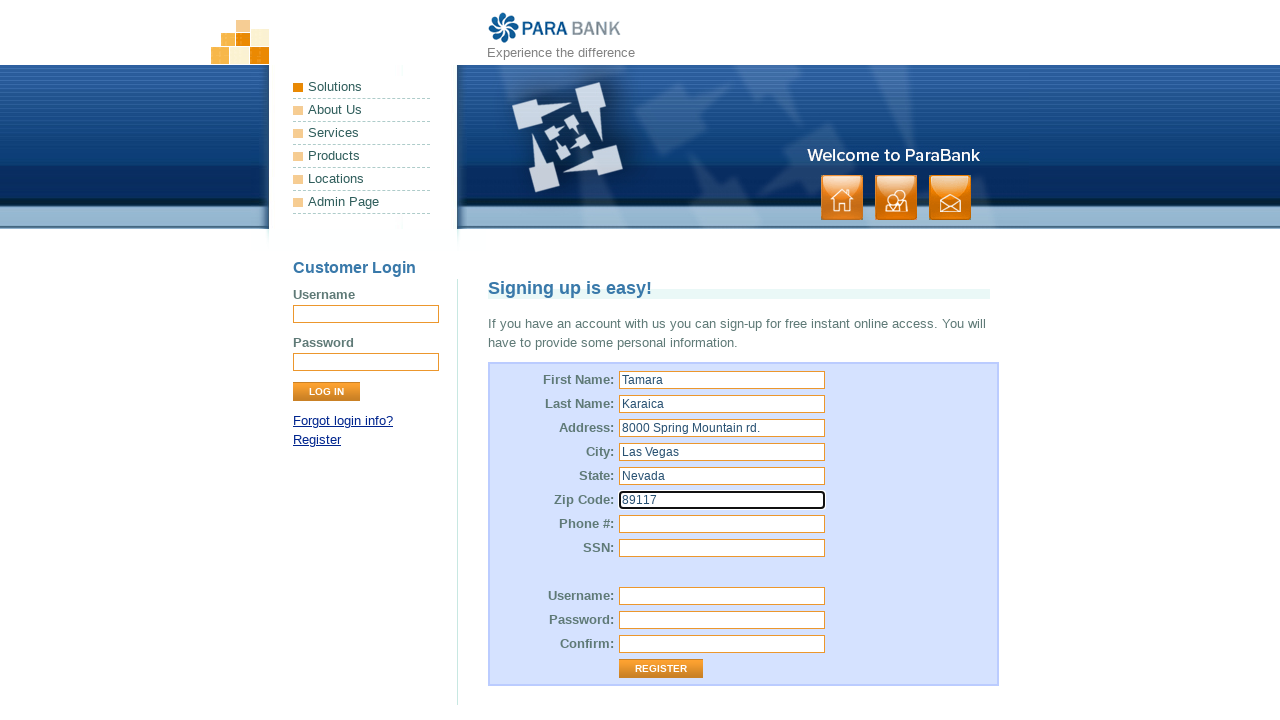

Filled phone number field with '234-234-234' on #customer\.phoneNumber
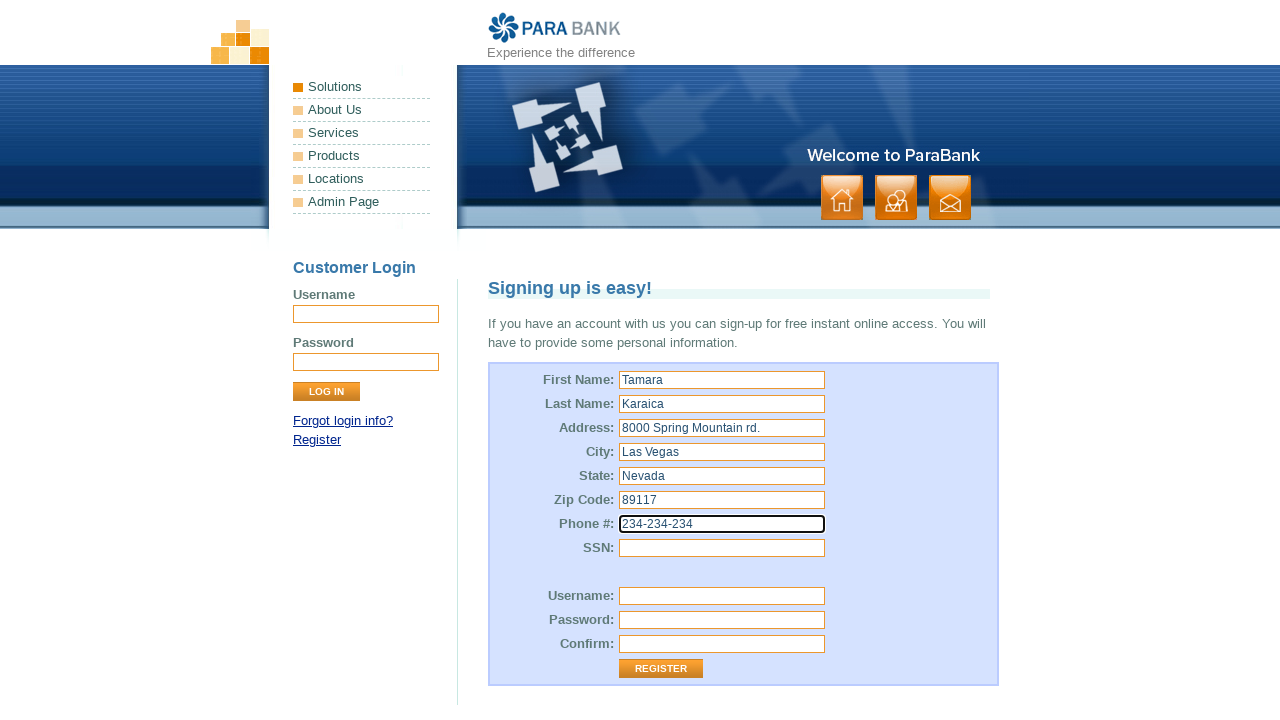

Filled SSN field with '123-45-678' on #customer\.ssn
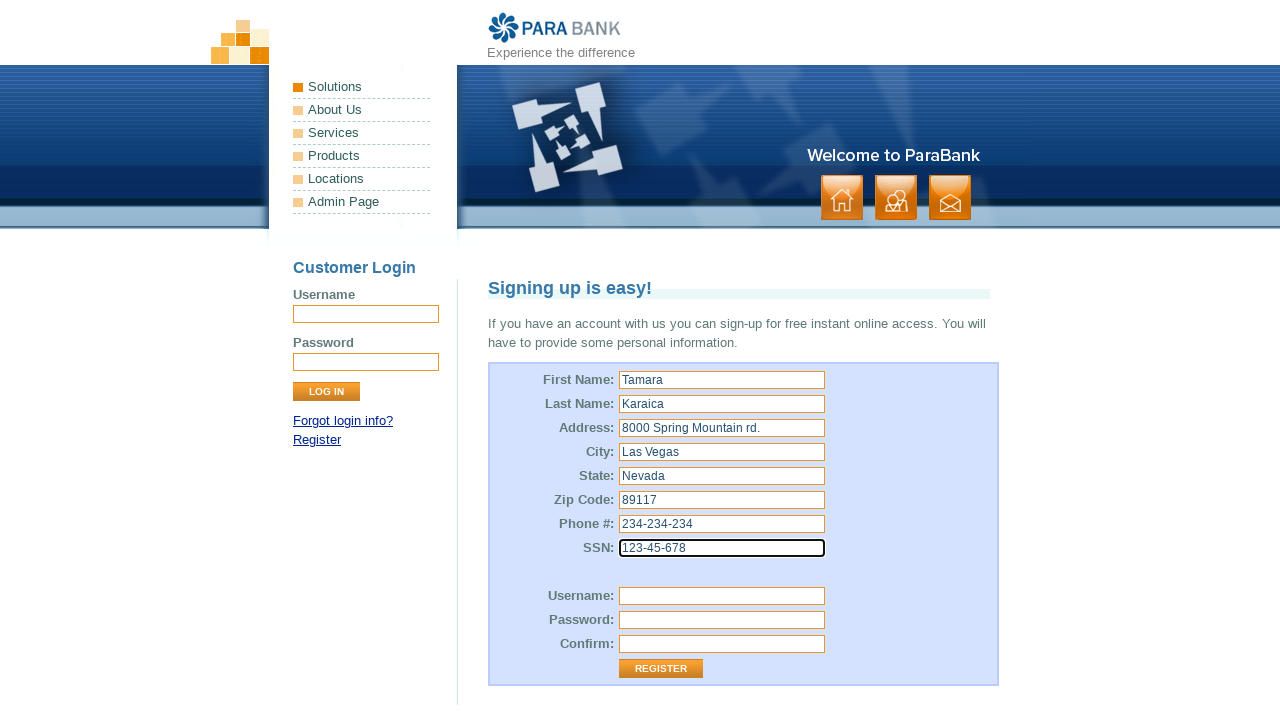

Filled username field with 'Anya1507' on #customer\.username
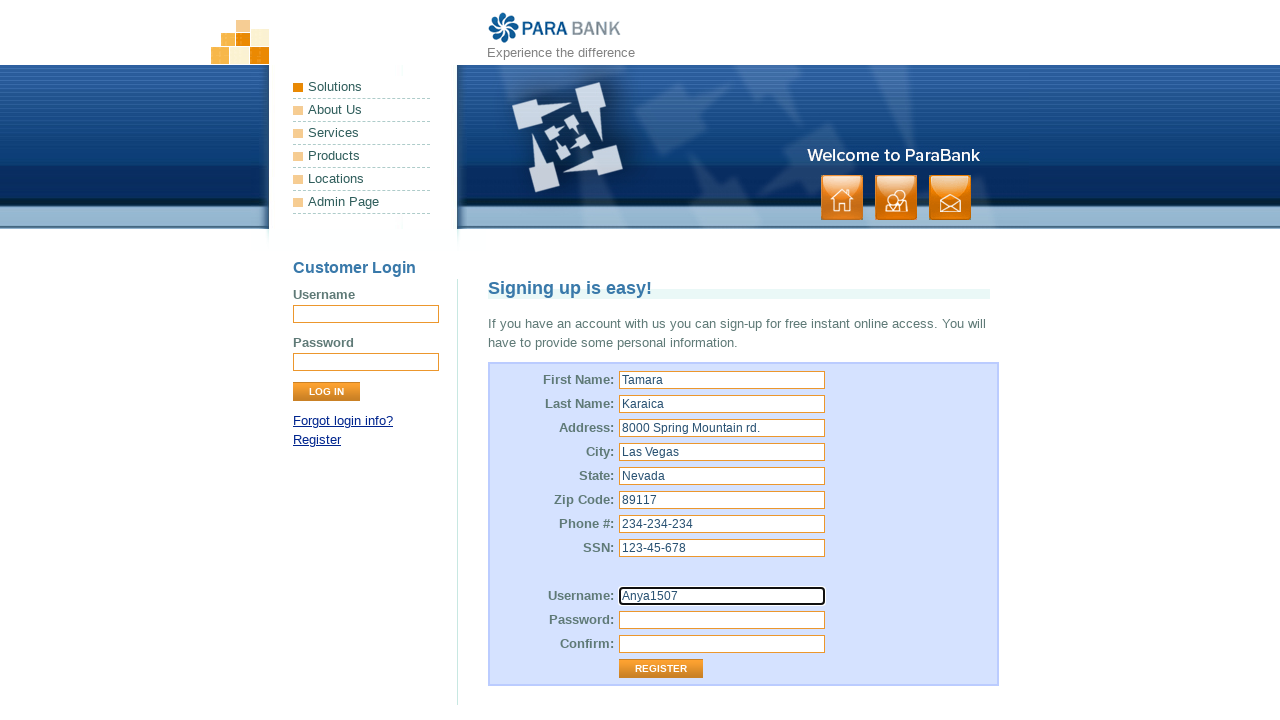

Filled password field with 'Nikola3103' on input[name='customer.password']
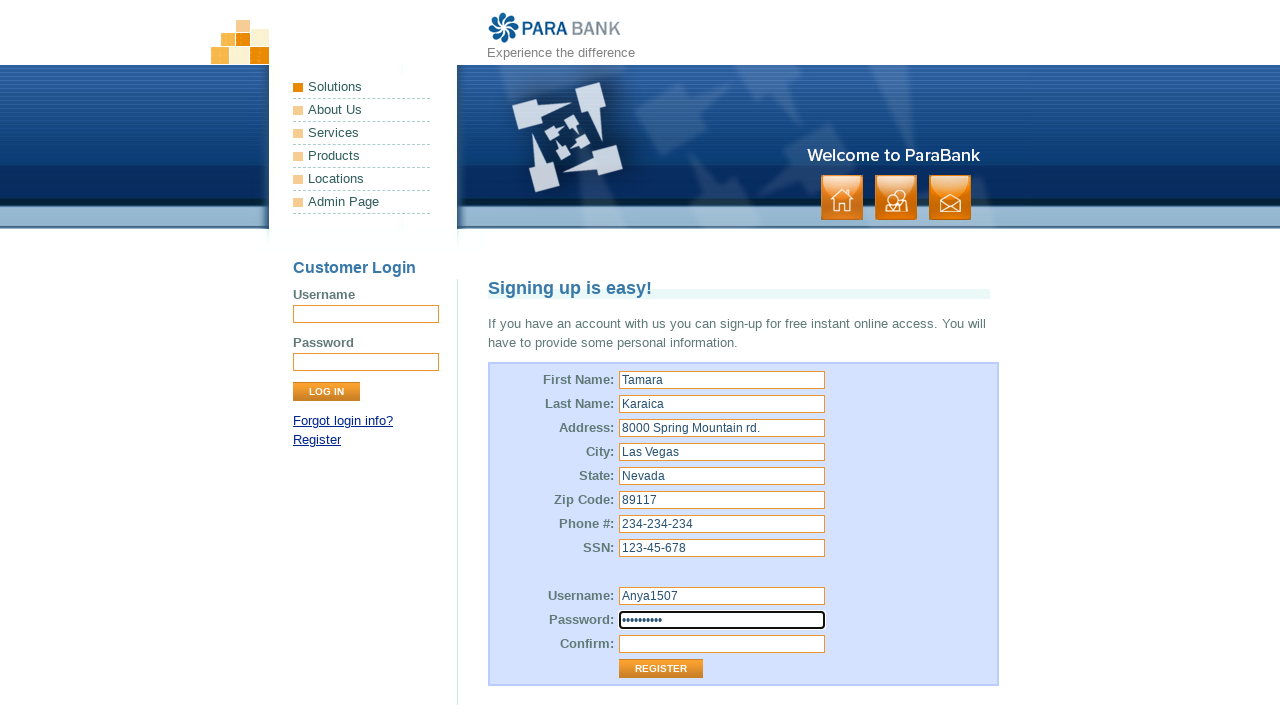

Filled repeated password field with 'Nikola3103' on input[name='repeatedPassword']
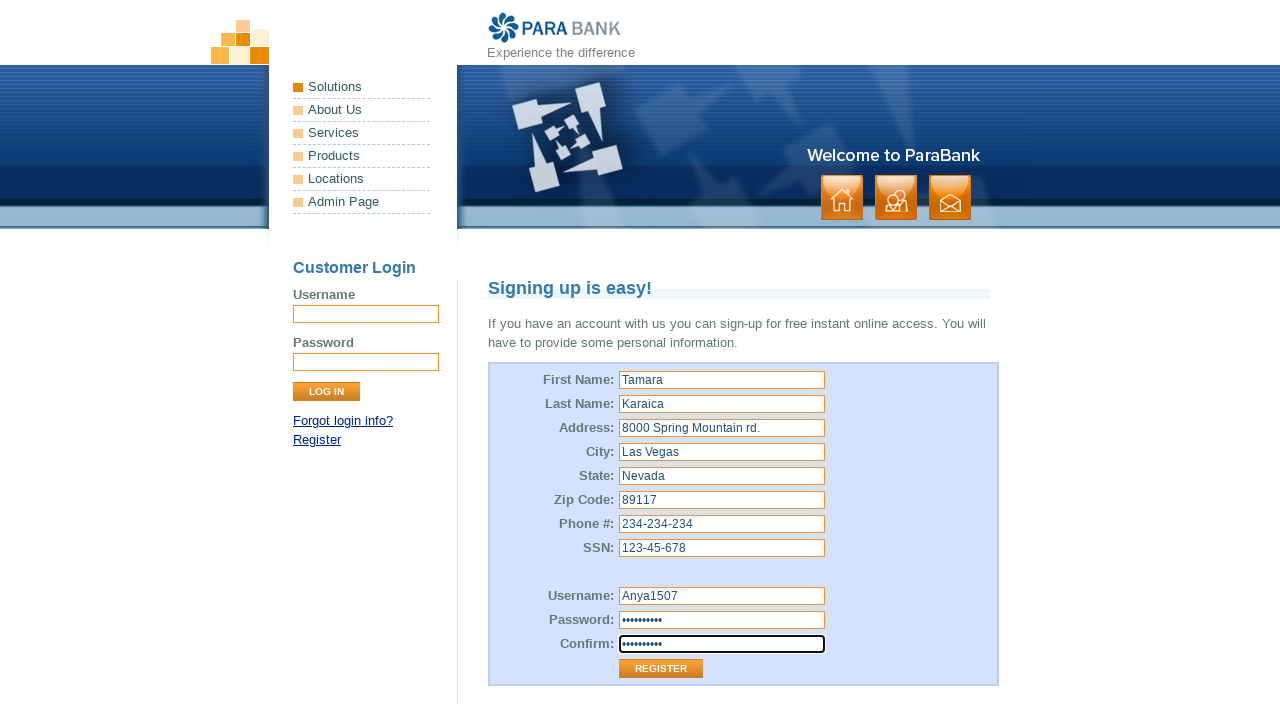

Waited 5 seconds to view the completed registration form
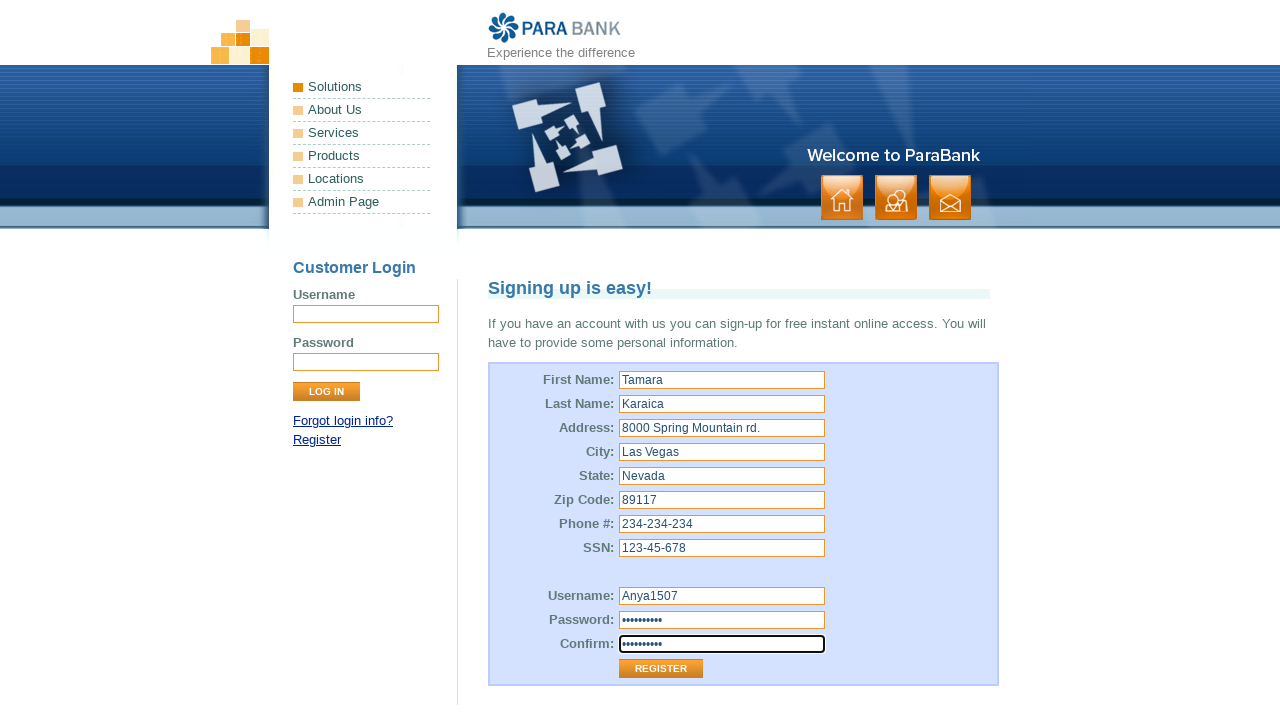

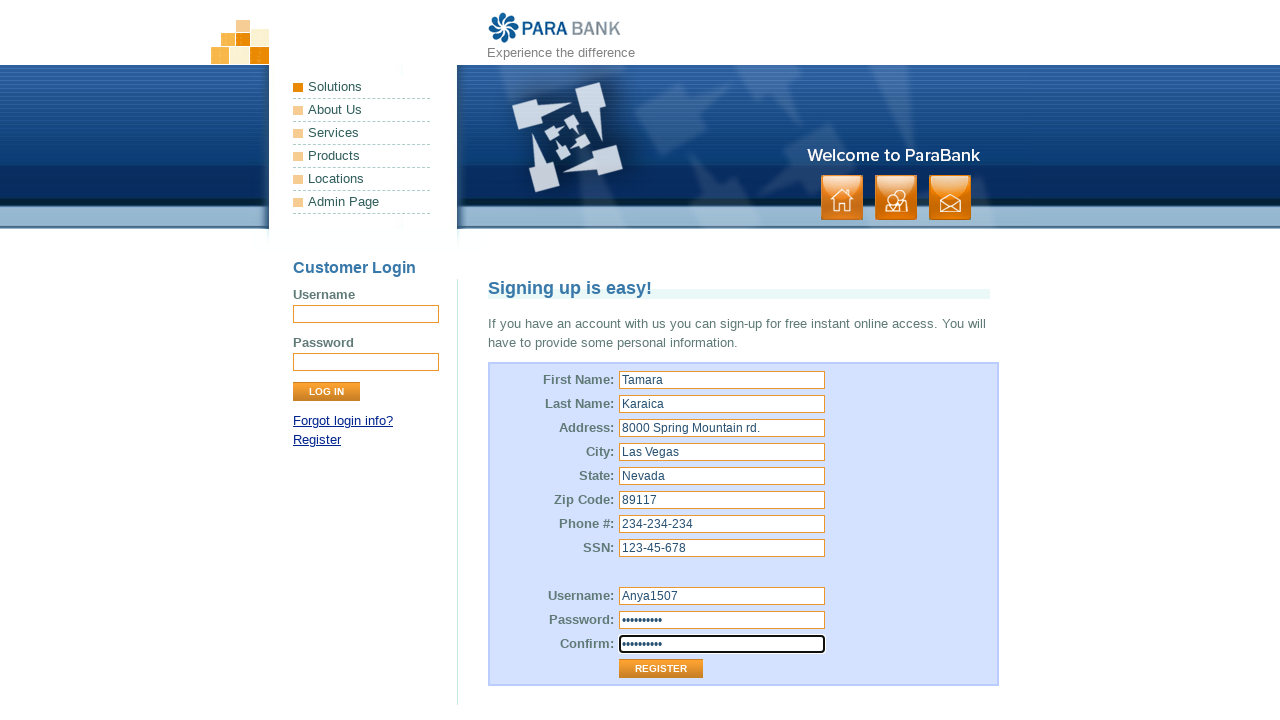